Tests keyboard key presses by navigating to a key press demo page, sending the space key to an input element, verifying the result, then sending the left arrow key using the Action Builder and verifying that result.

Starting URL: http://the-internet.herokuapp.com/key_presses

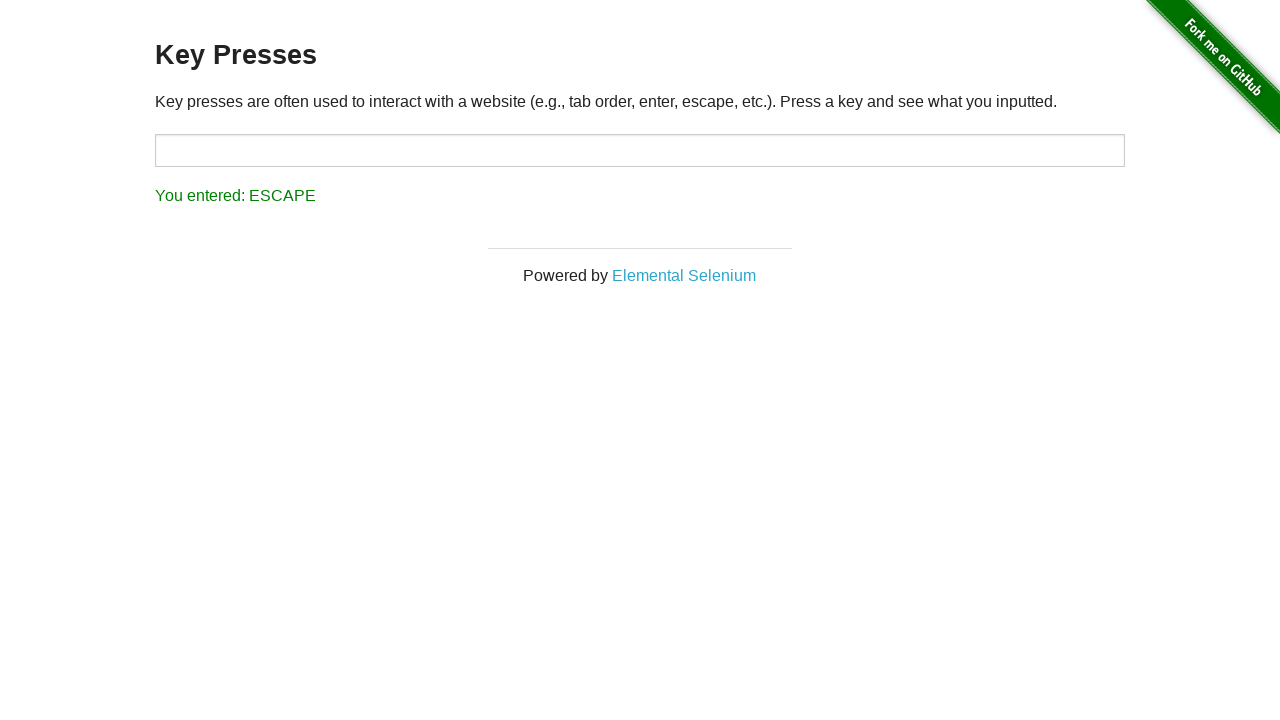

Navigated to key presses demo page
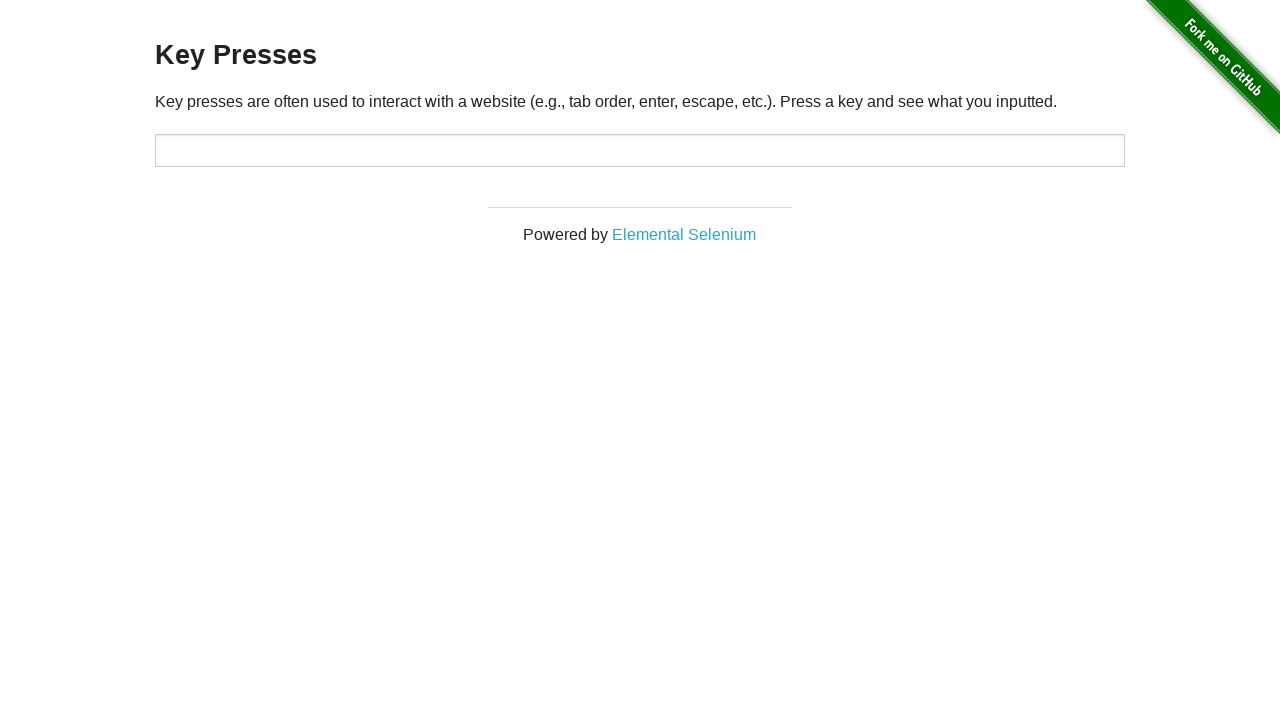

Pressed Space key on target input element on #target
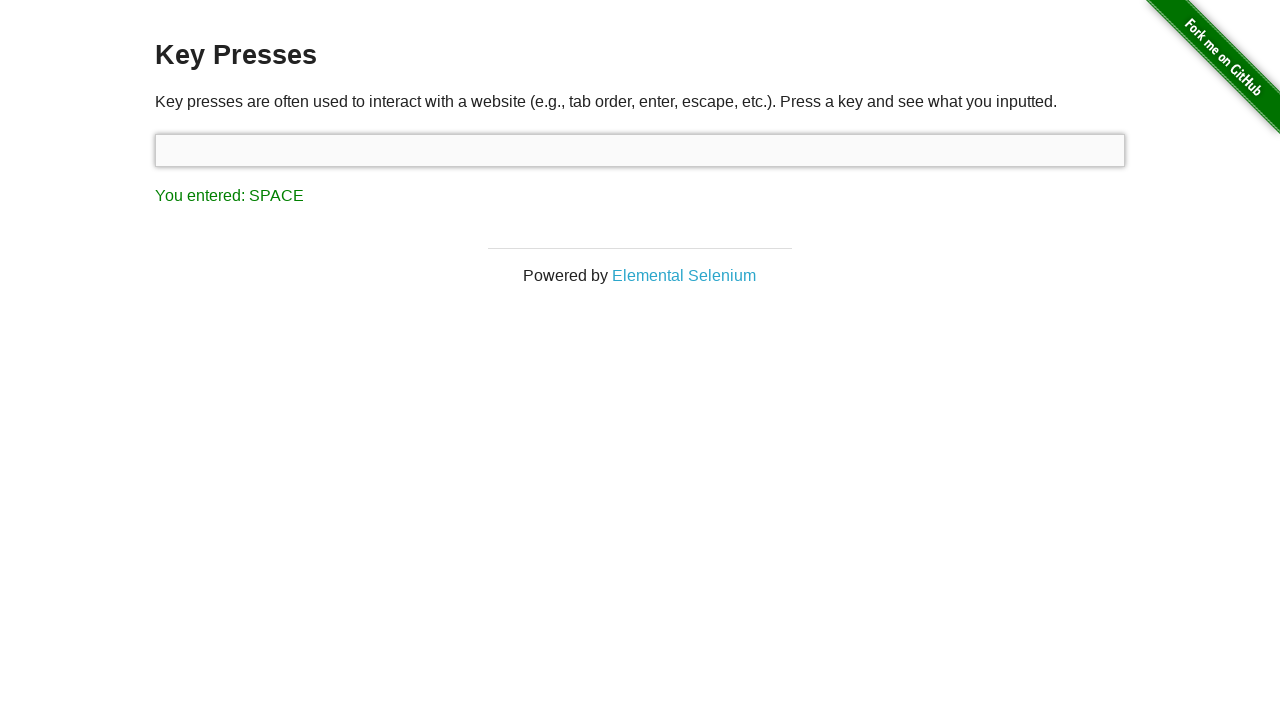

Result element appeared after Space key press
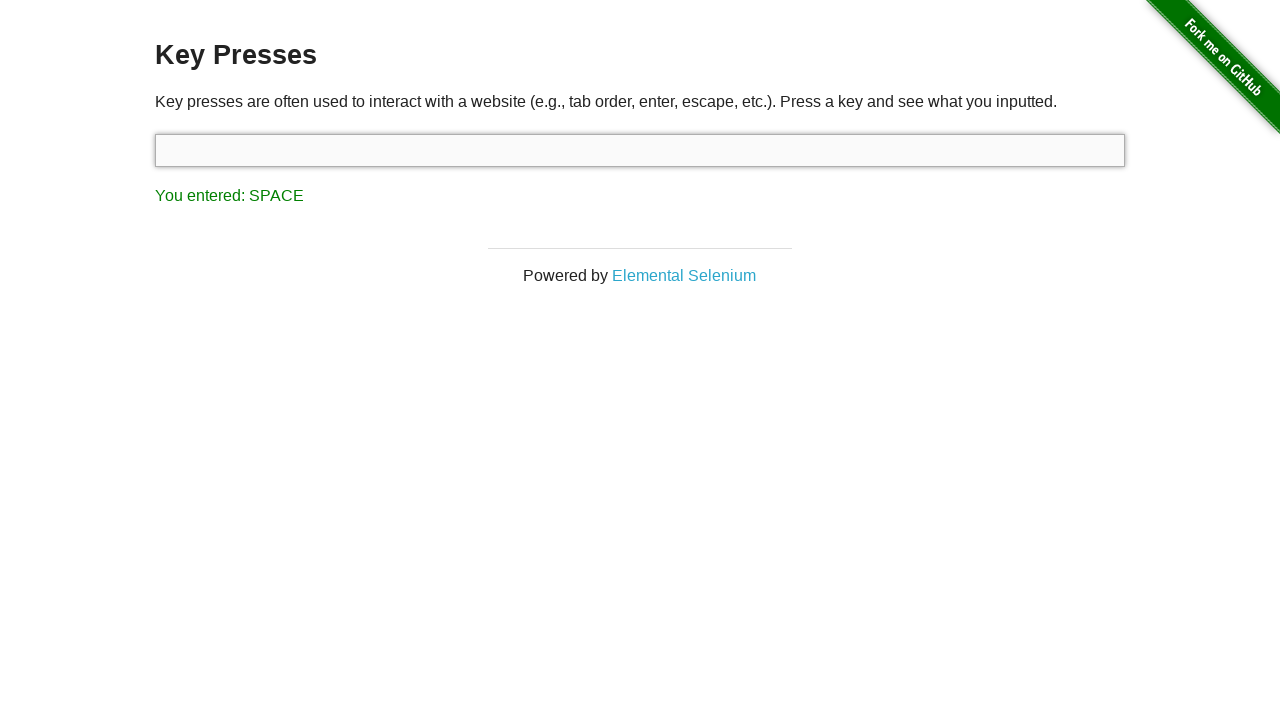

Verified result shows 'You entered: SPACE'
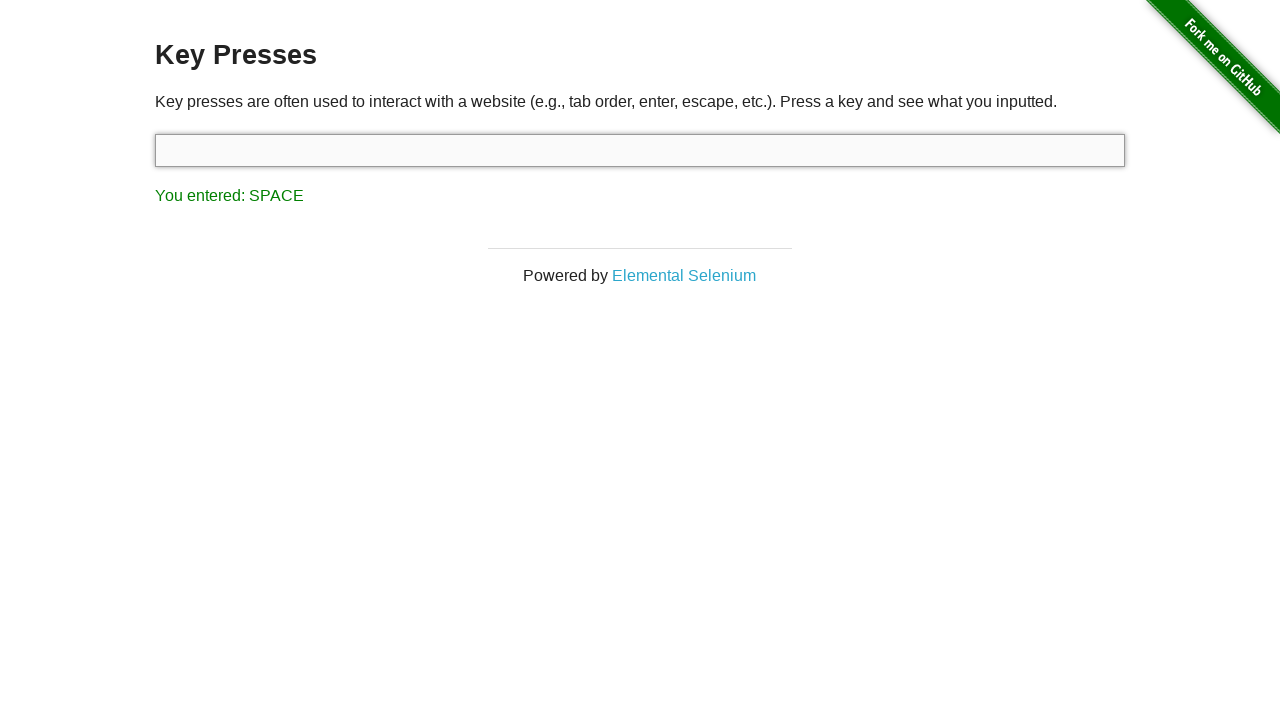

Pressed Left arrow key using keyboard action
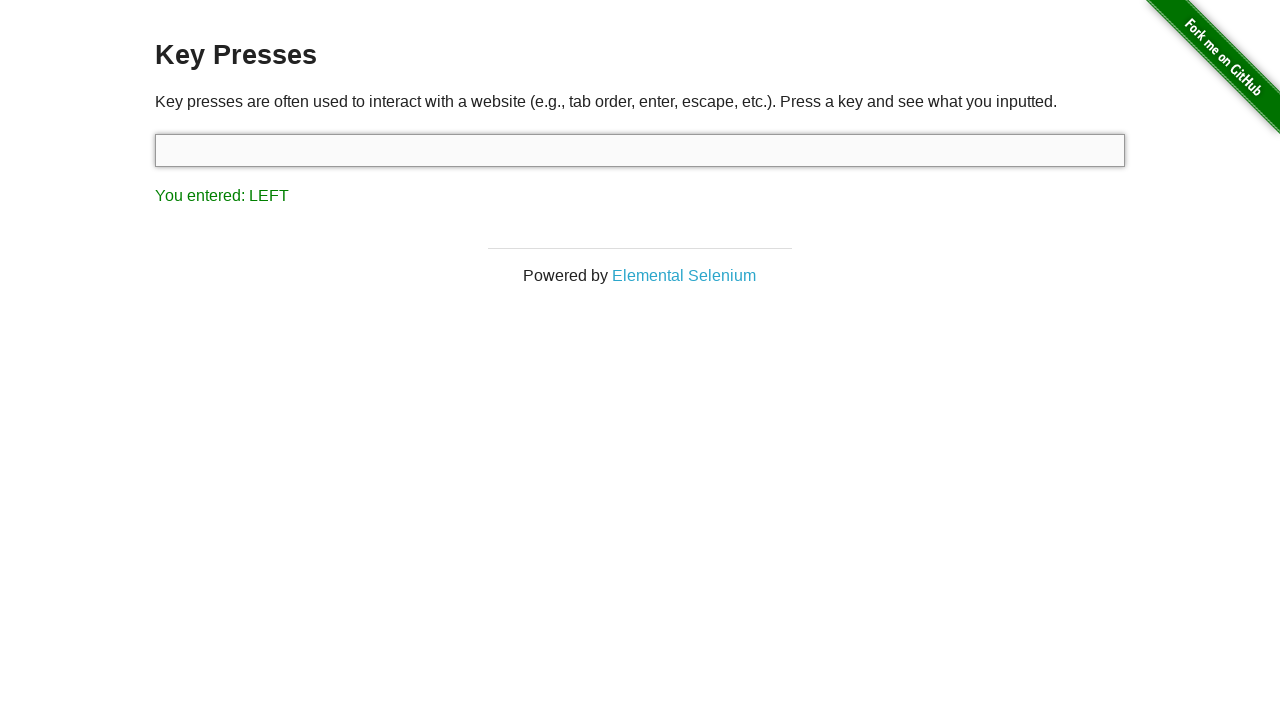

Verified result shows 'You entered: LEFT'
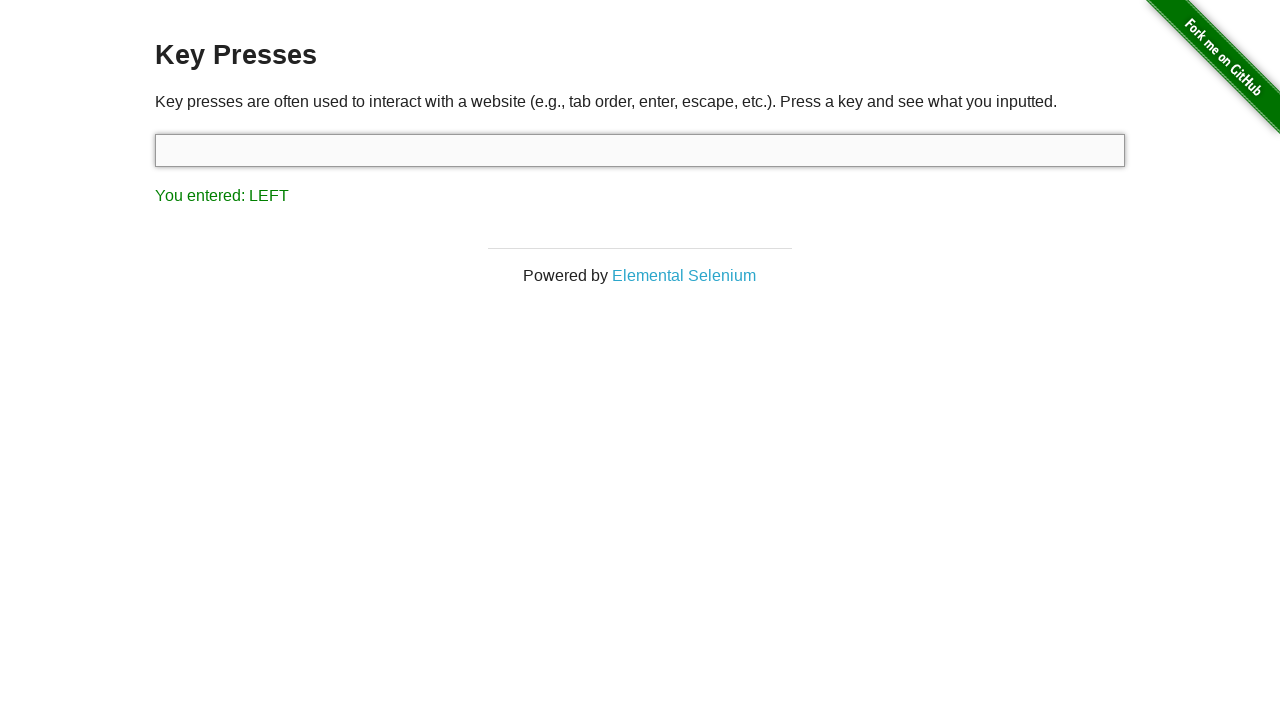

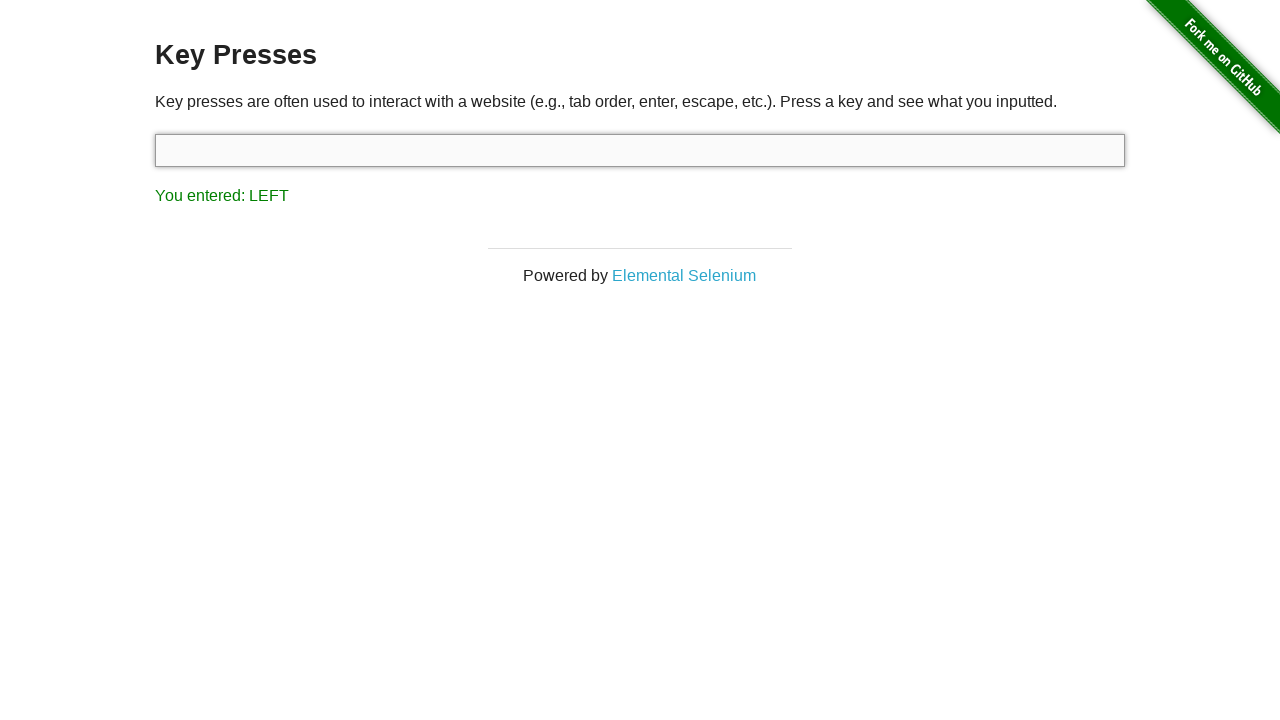